Tests right-click context menu functionality by performing a context click on a button, selecting the "Copy" option from the menu, and accepting the resulting alert dialog.

Starting URL: https://swisnl.github.io/jQuery-contextMenu/demo.html

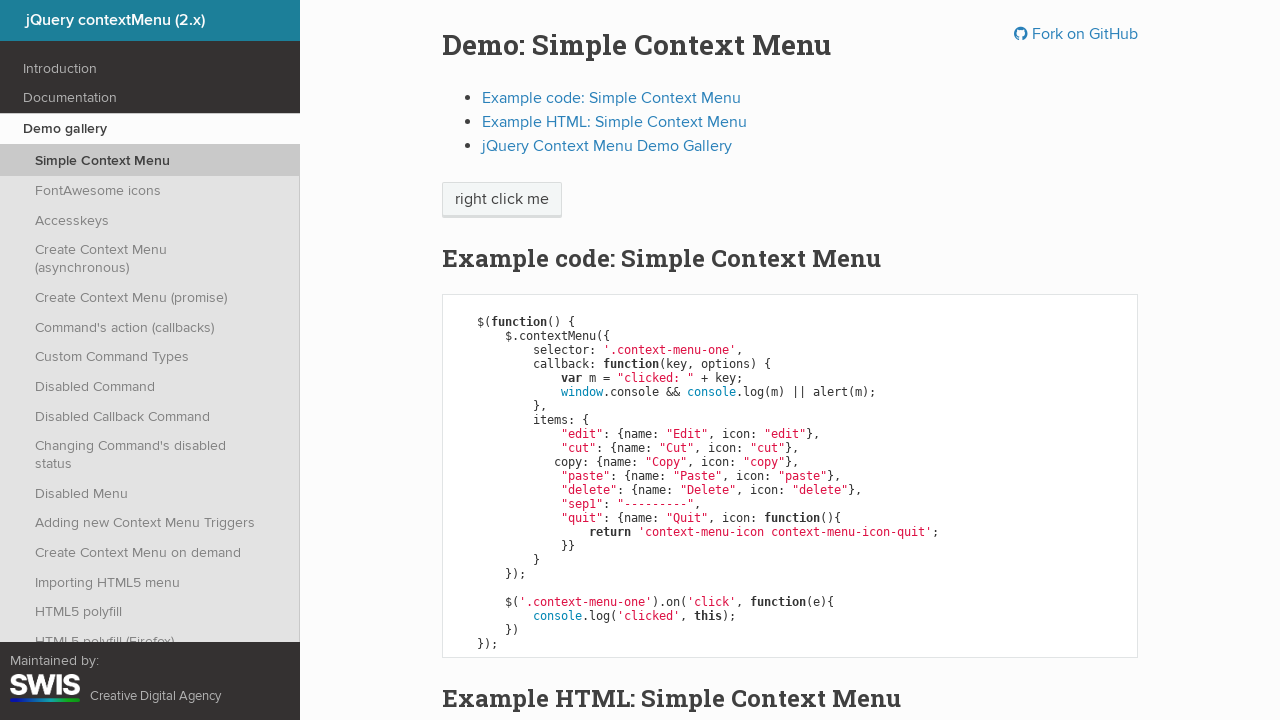

Located the right-click button element
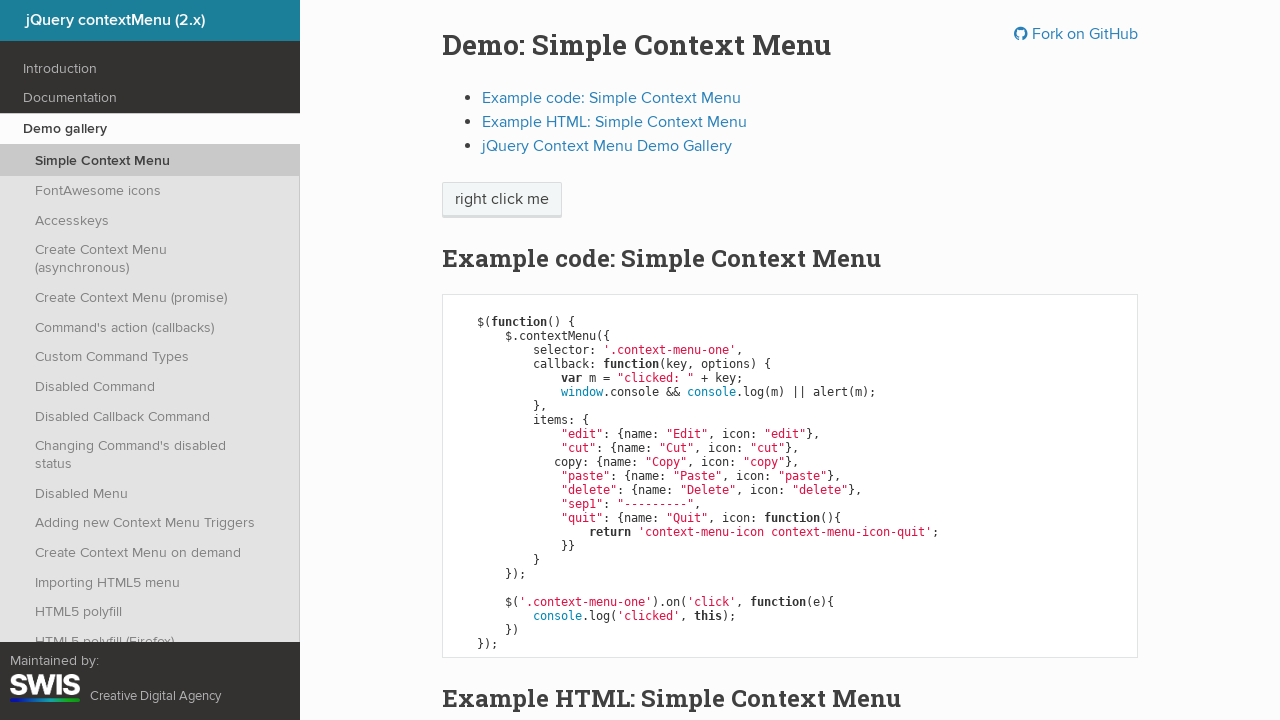

Performed right-click on the button to open context menu at (502, 200) on xpath=//span[@class='context-menu-one btn btn-neutral']
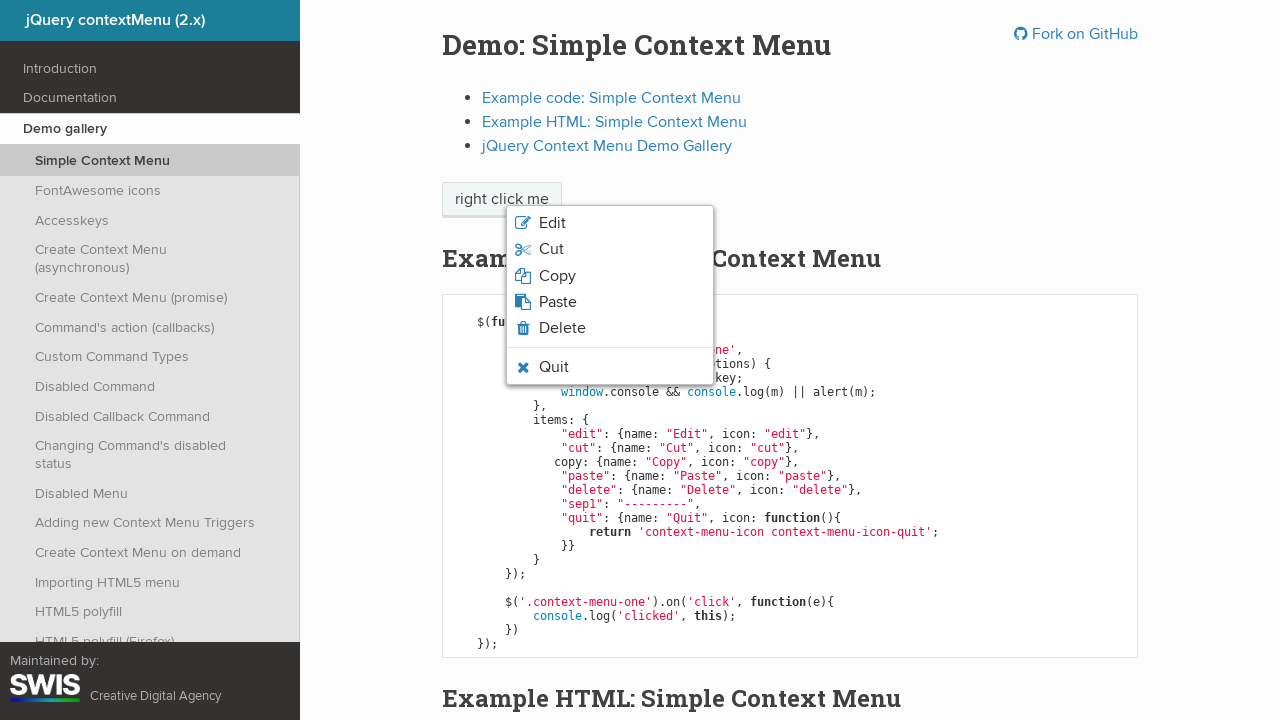

Clicked the 'Copy' option from the context menu at (557, 276) on xpath=//span[normalize-space()='Copy']
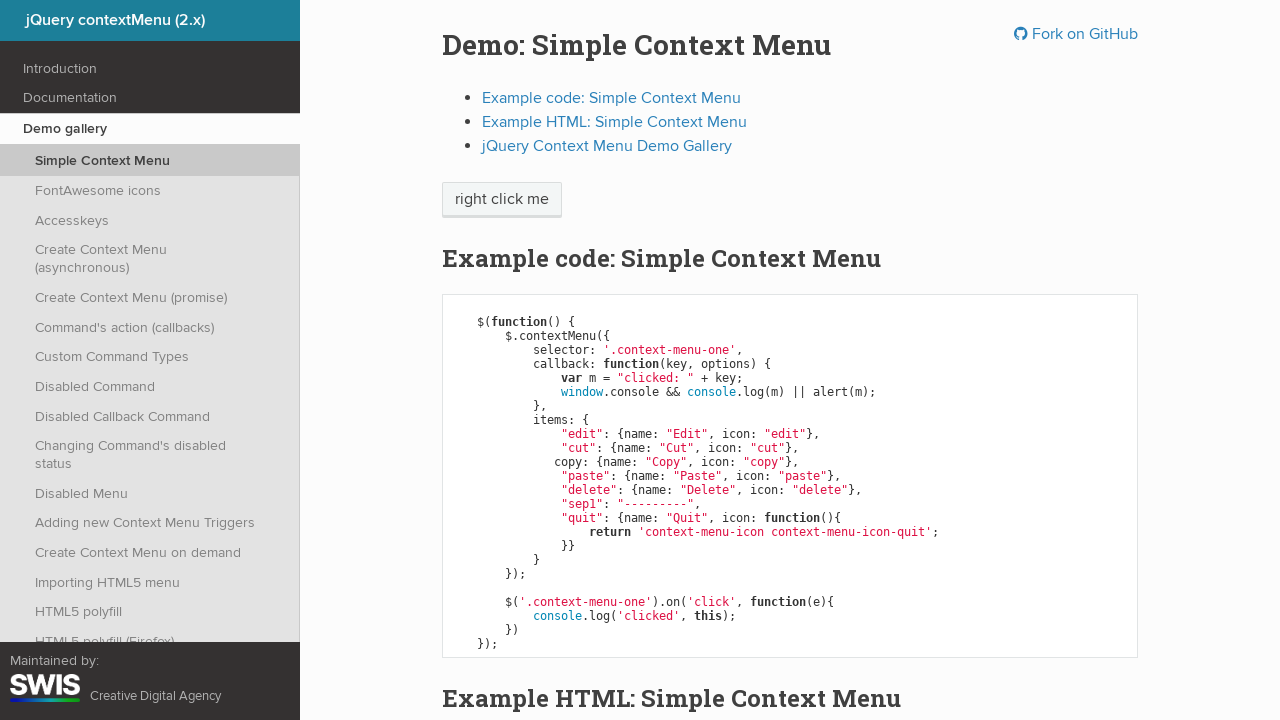

Set up dialog handler to accept alert
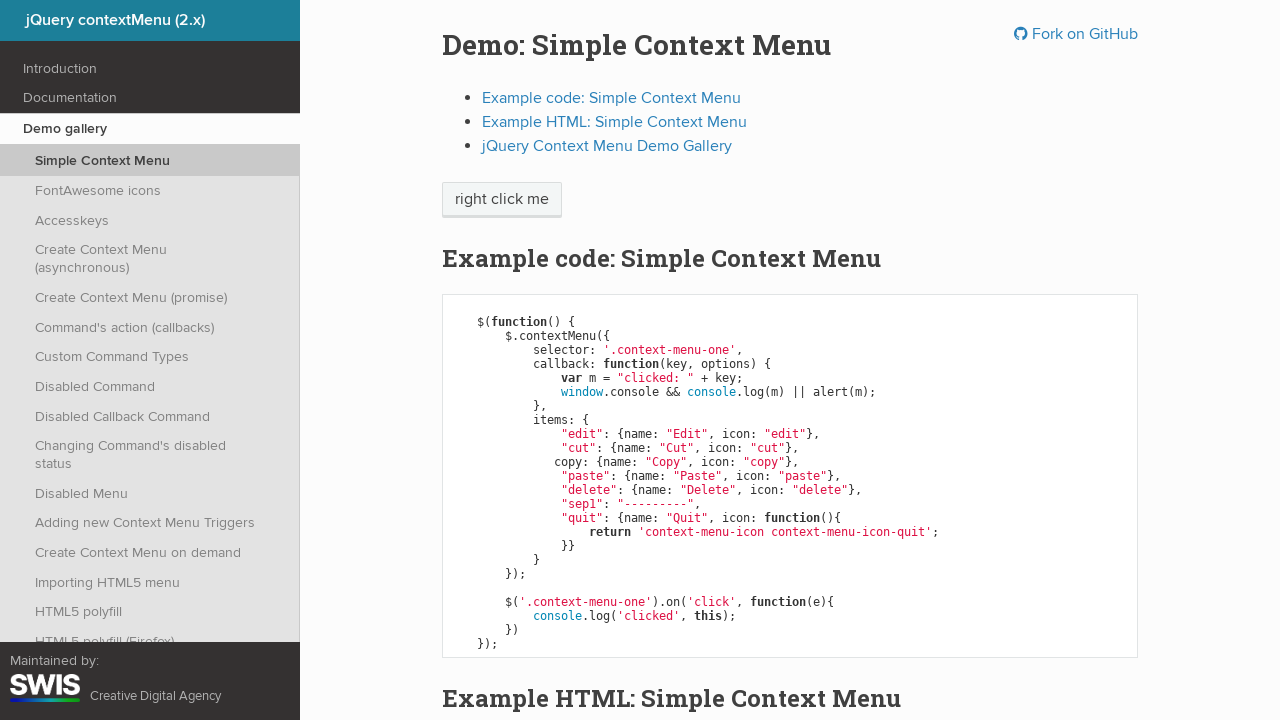

Waited 500ms for alert dialog to appear and be accepted
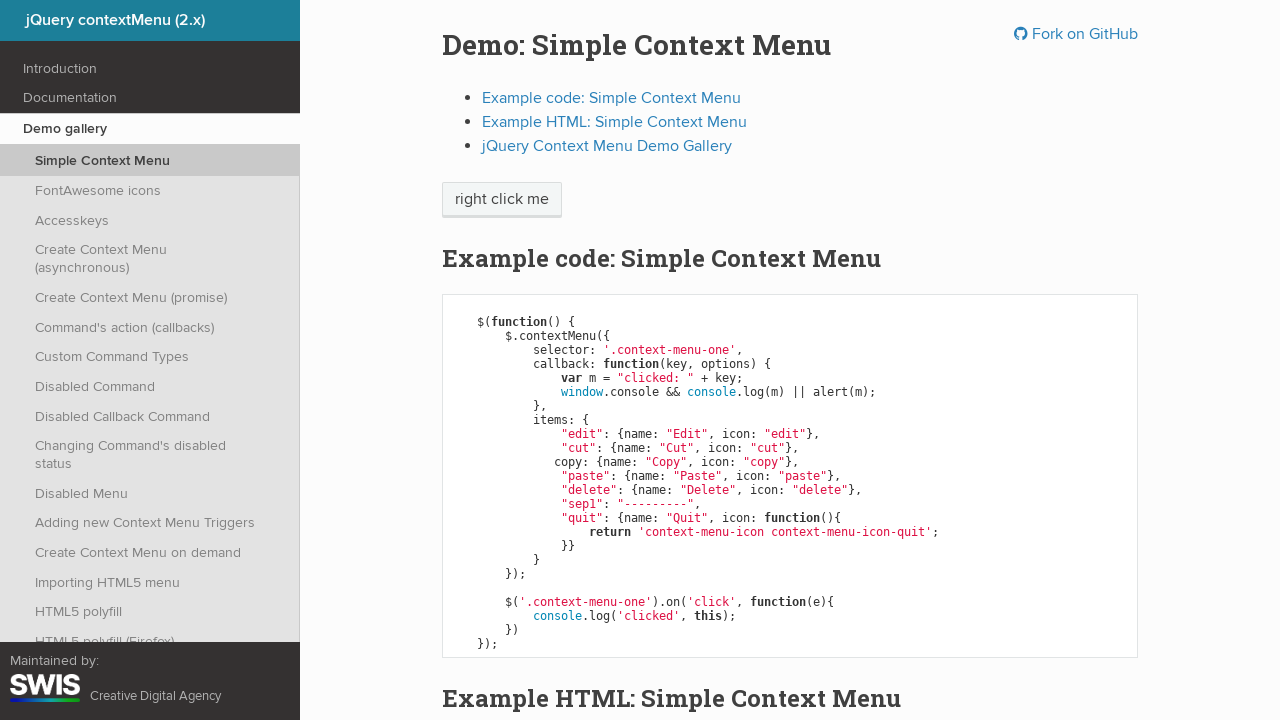

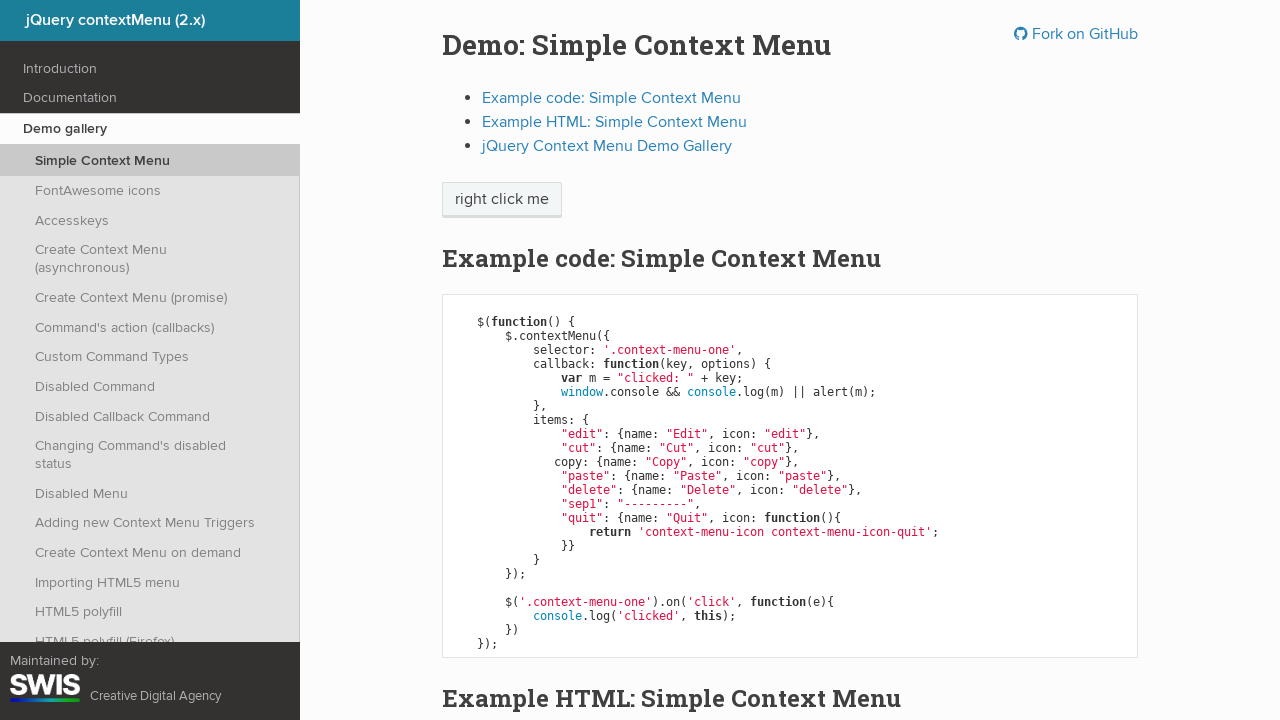